Tests page scrolling by scrolling down the page 10 times

Starting URL: http://code.makery.ch/library/dart-drag-and-drop/

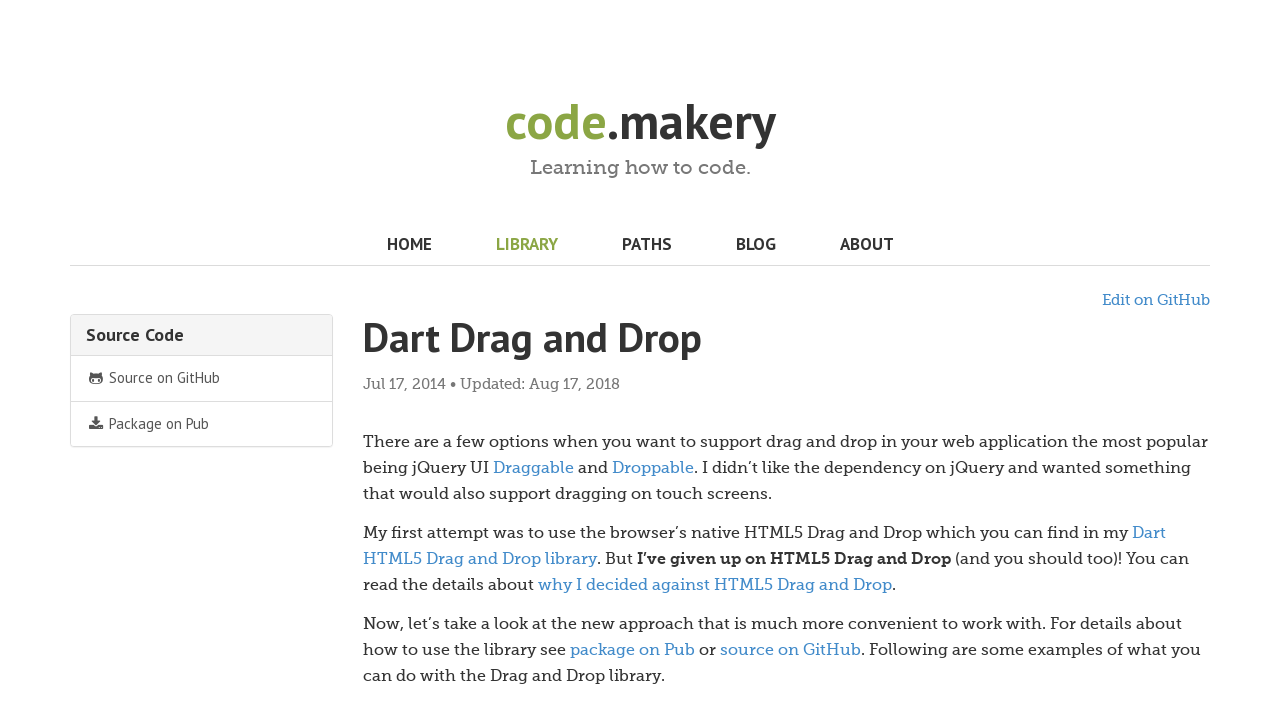

Scrolled down by 300 pixels (scroll 1 of 10)
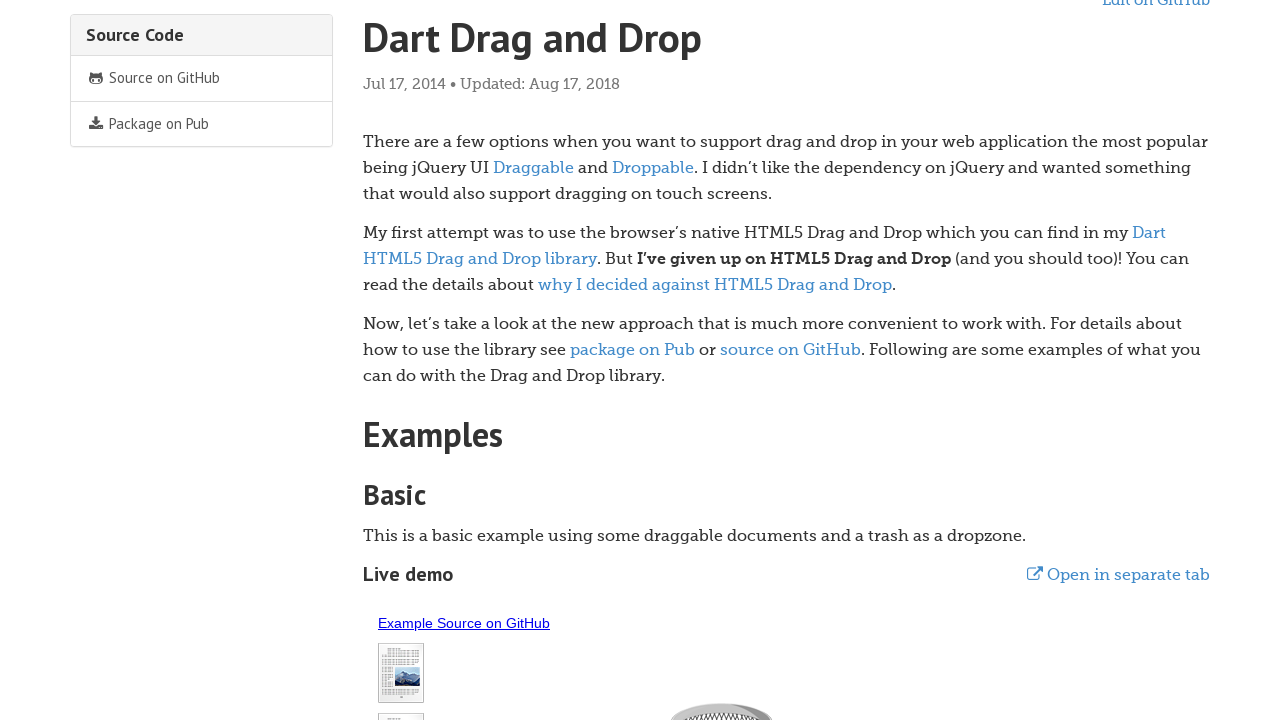

Waited 1 second after scroll 1 of 10
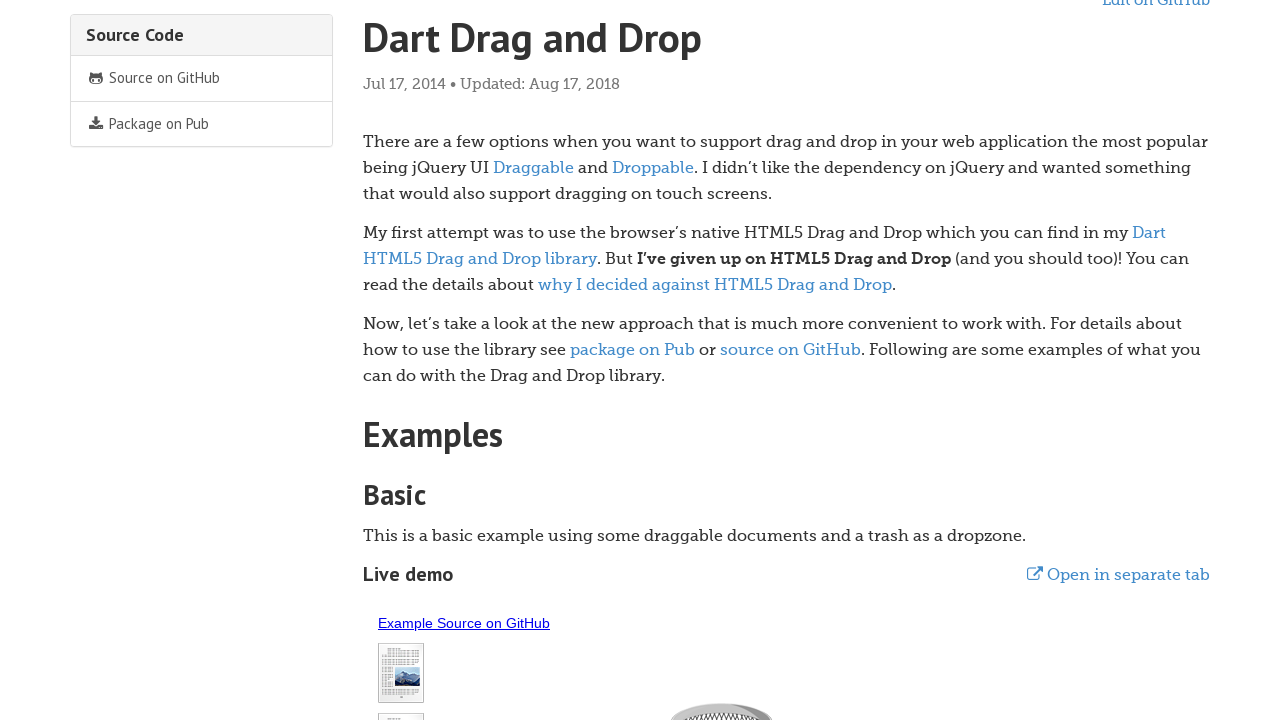

Scrolled down by 300 pixels (scroll 2 of 10)
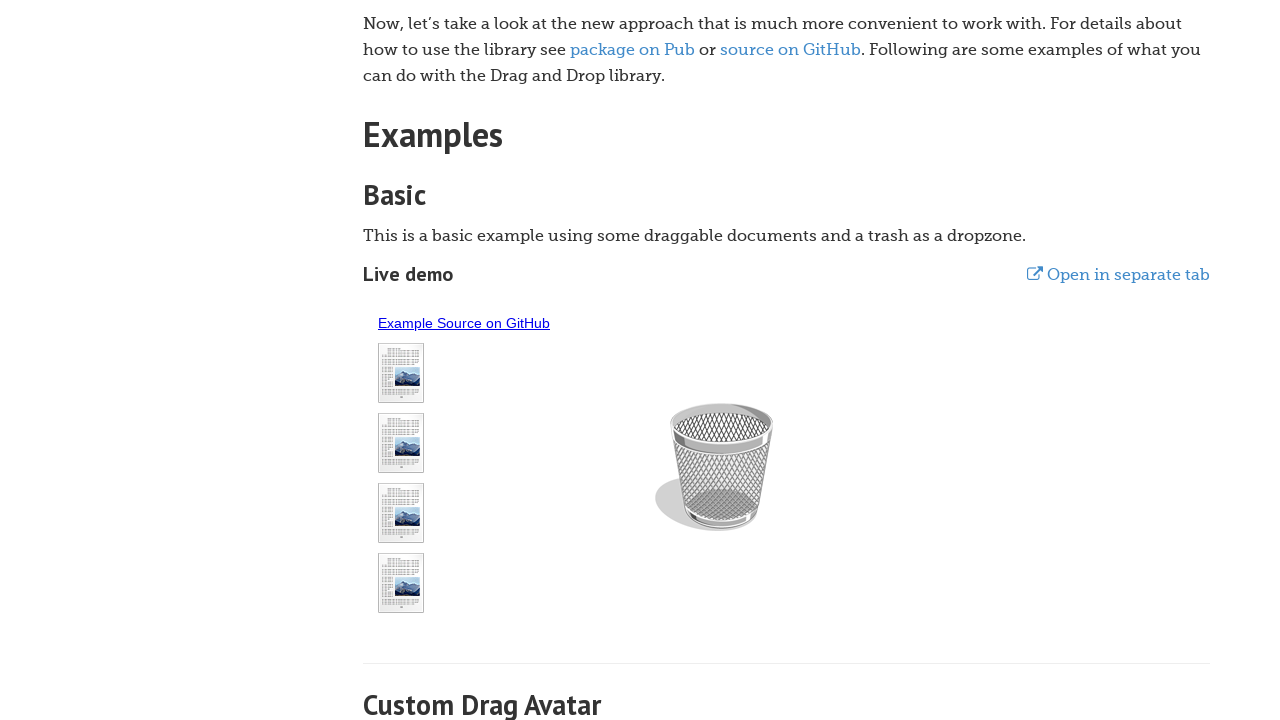

Waited 1 second after scroll 2 of 10
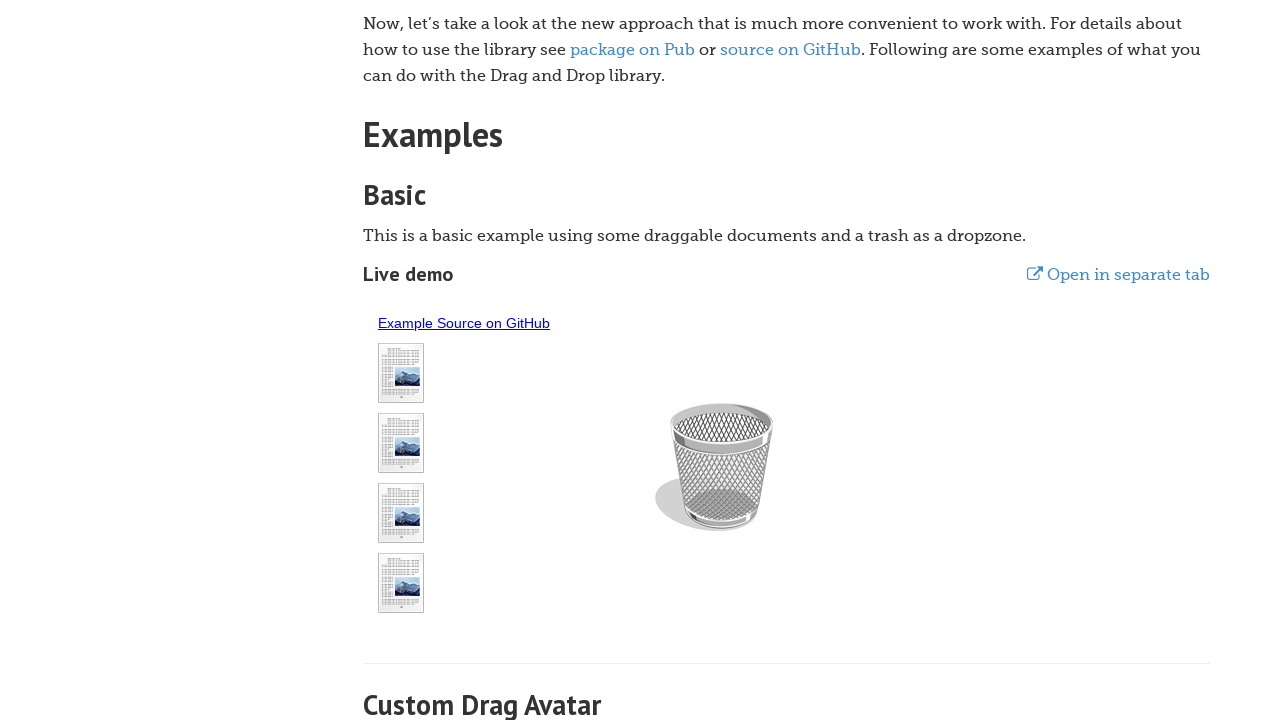

Scrolled down by 300 pixels (scroll 3 of 10)
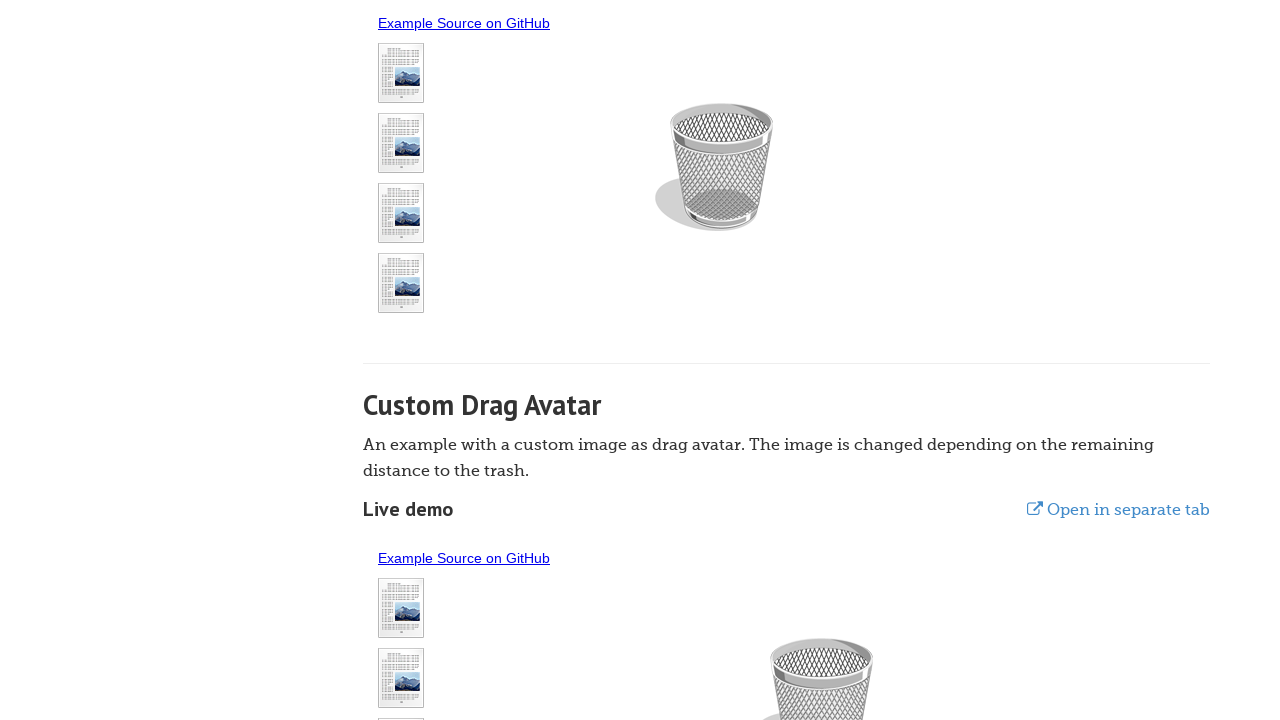

Waited 1 second after scroll 3 of 10
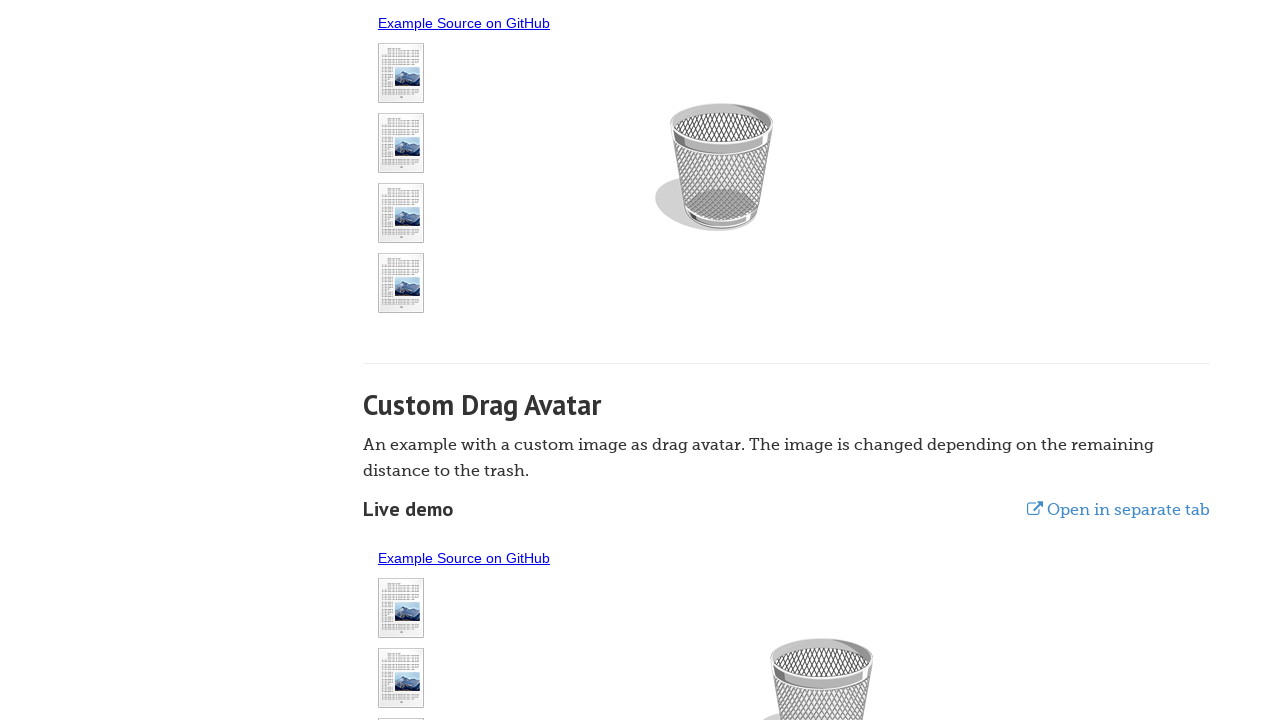

Scrolled down by 300 pixels (scroll 4 of 10)
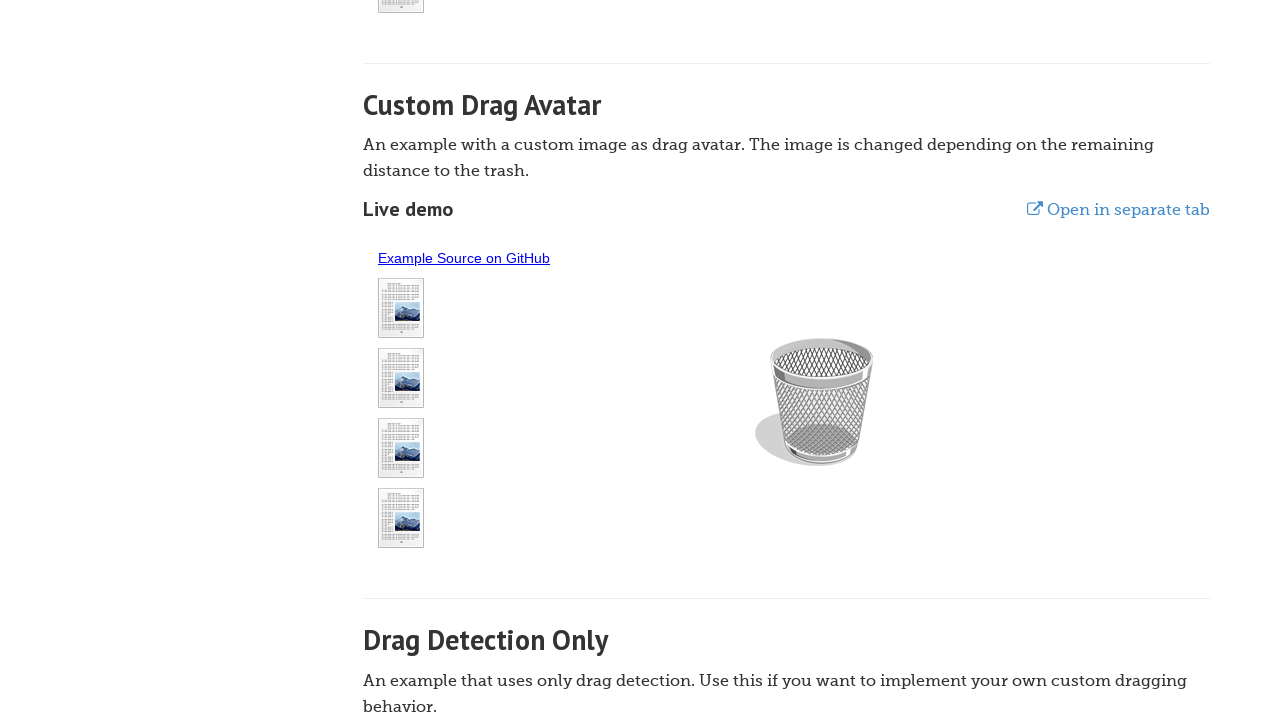

Waited 1 second after scroll 4 of 10
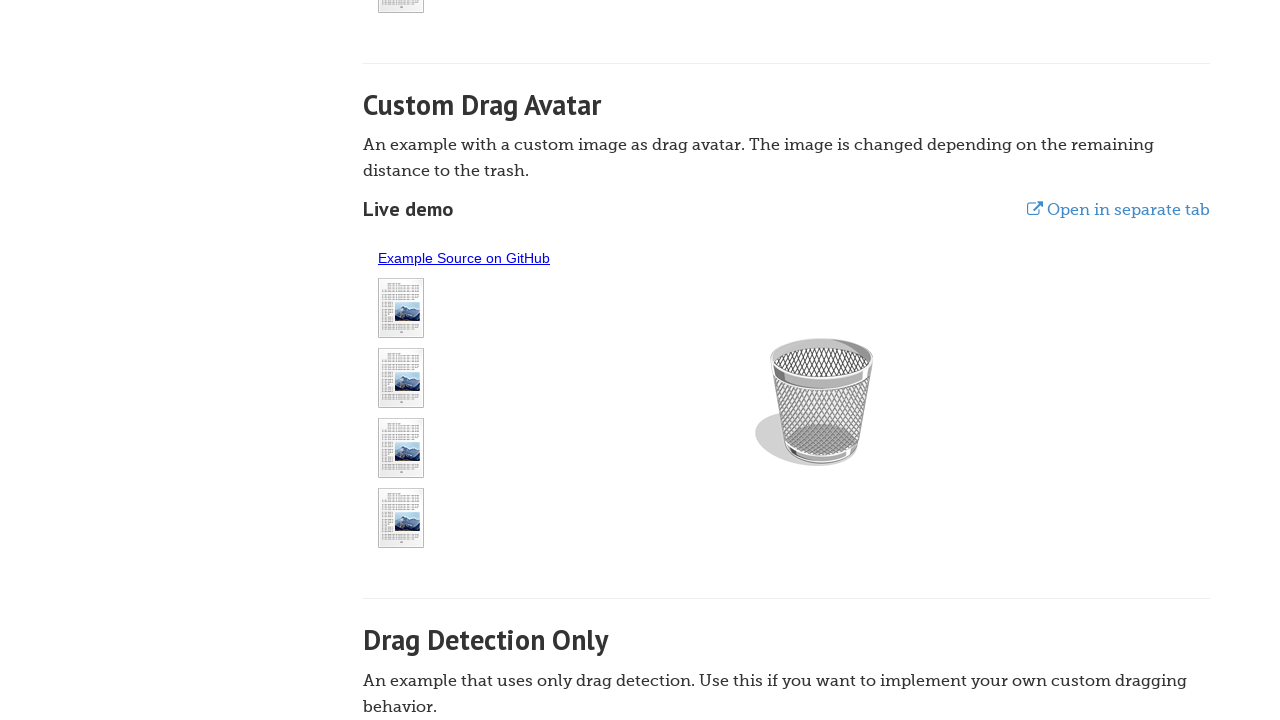

Scrolled down by 300 pixels (scroll 5 of 10)
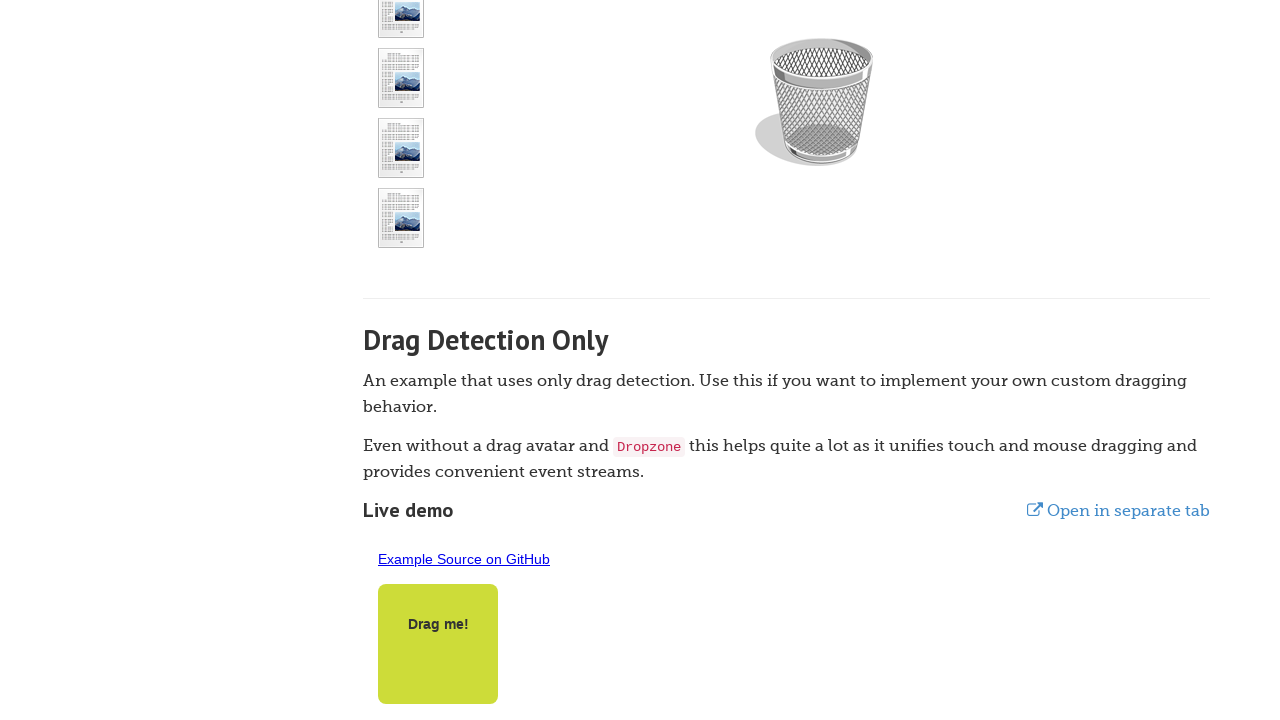

Waited 1 second after scroll 5 of 10
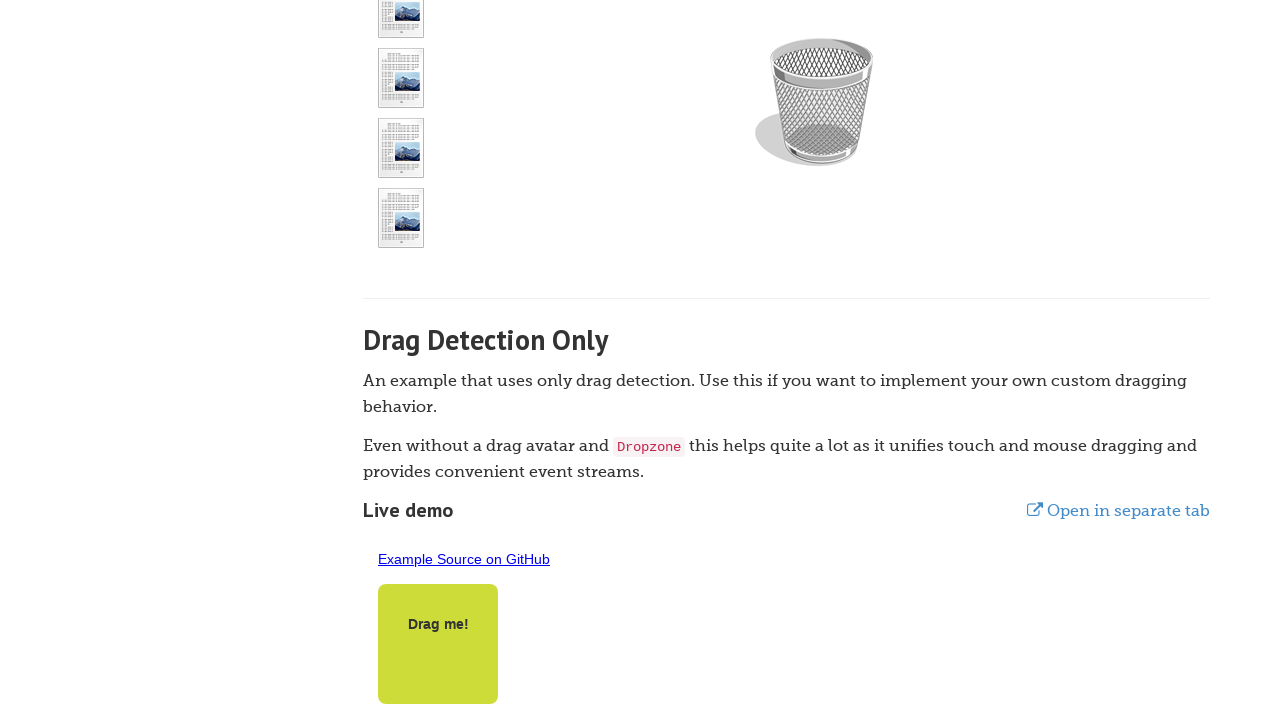

Scrolled down by 300 pixels (scroll 6 of 10)
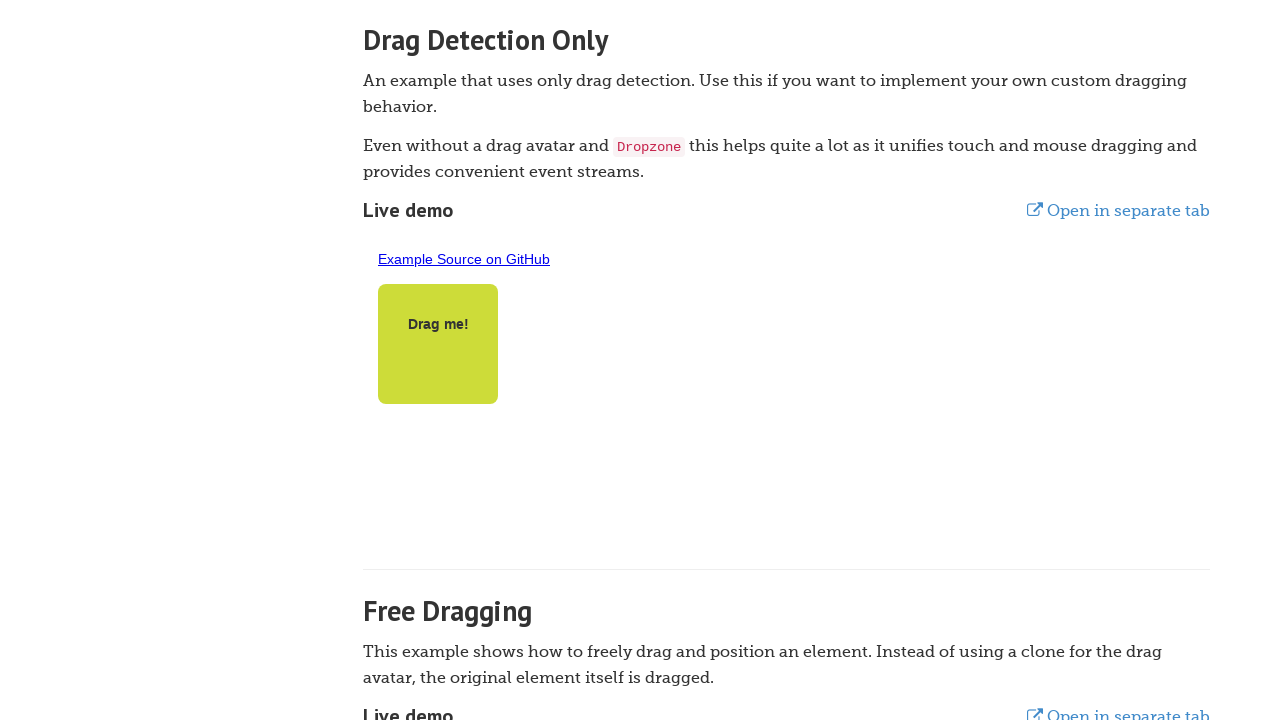

Waited 1 second after scroll 6 of 10
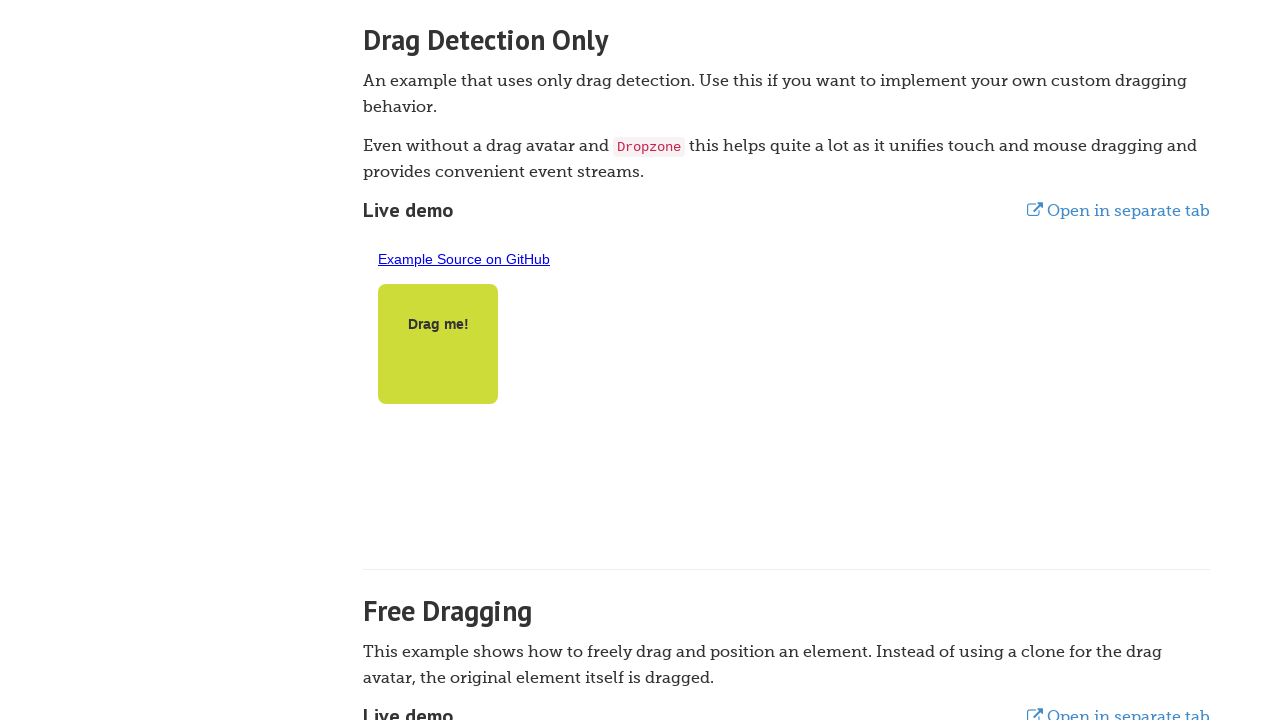

Scrolled down by 300 pixels (scroll 7 of 10)
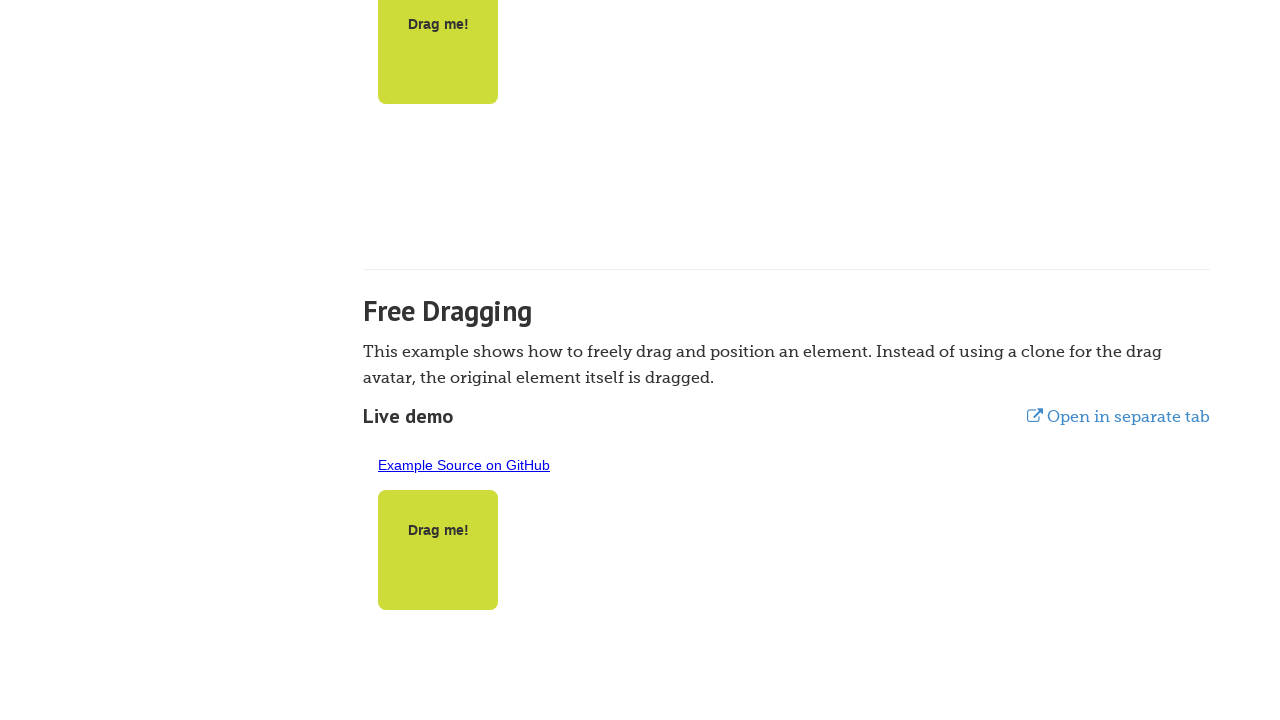

Waited 1 second after scroll 7 of 10
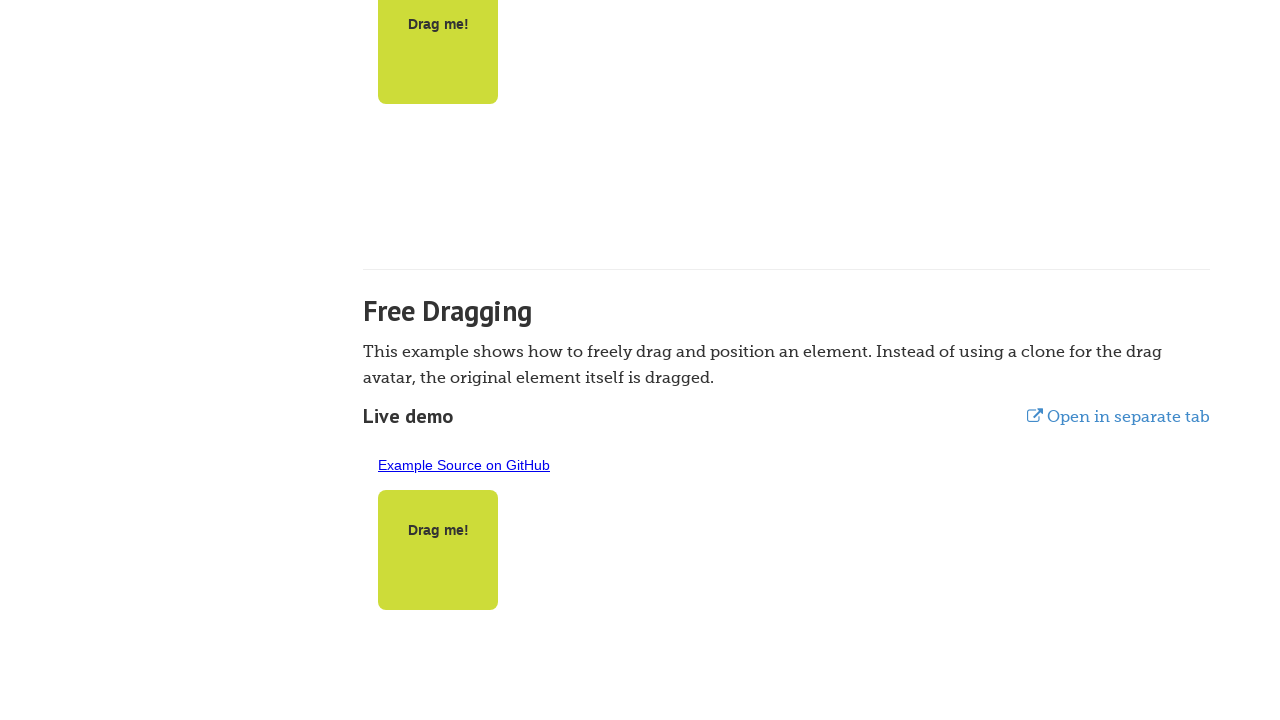

Scrolled down by 300 pixels (scroll 8 of 10)
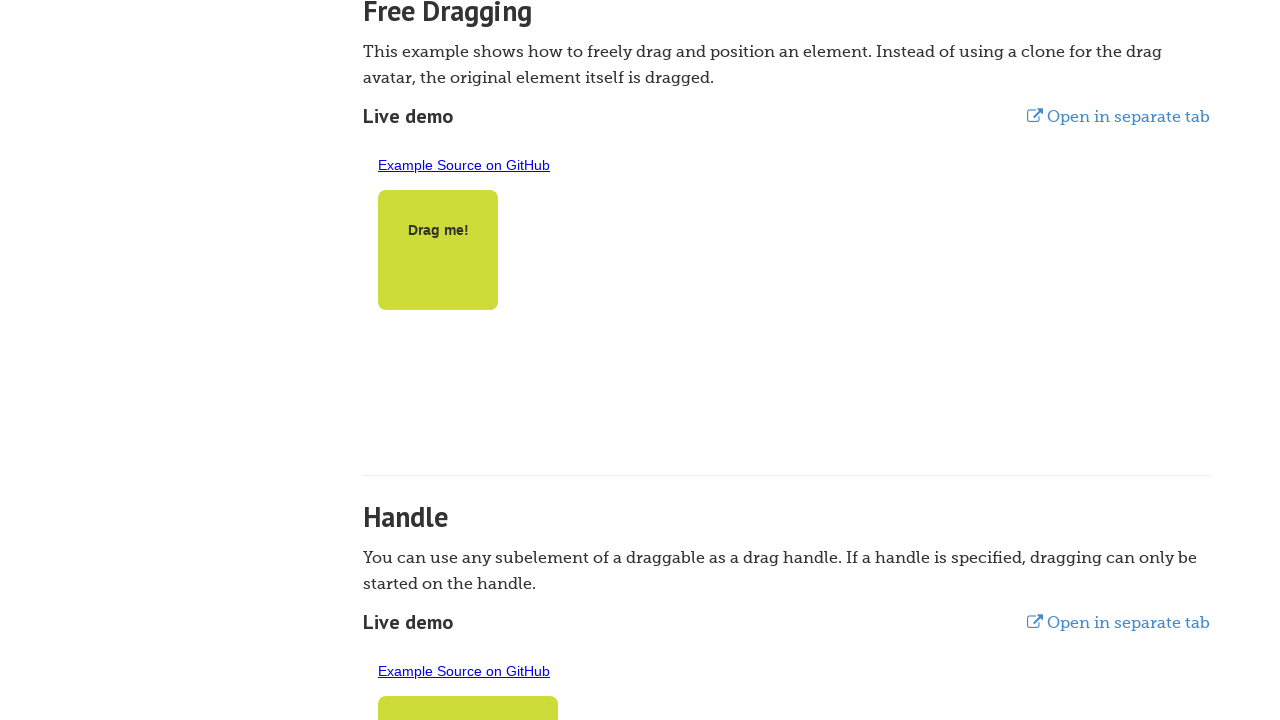

Waited 1 second after scroll 8 of 10
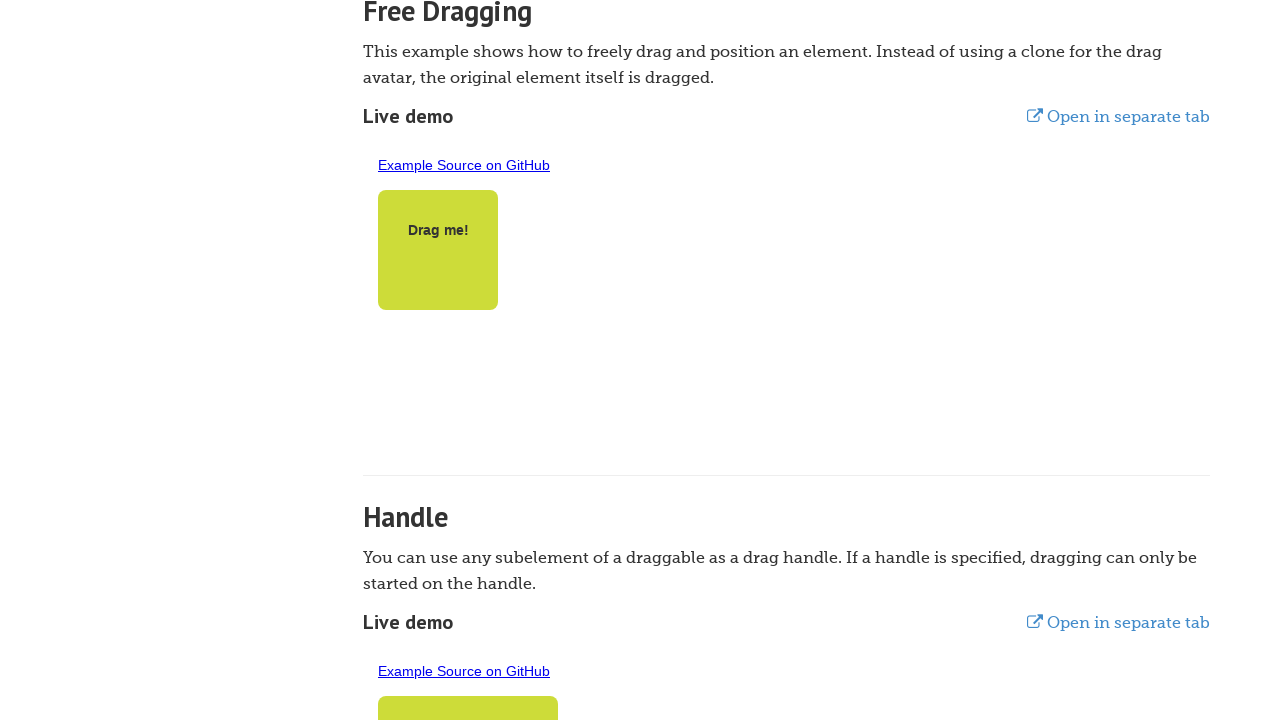

Scrolled down by 300 pixels (scroll 9 of 10)
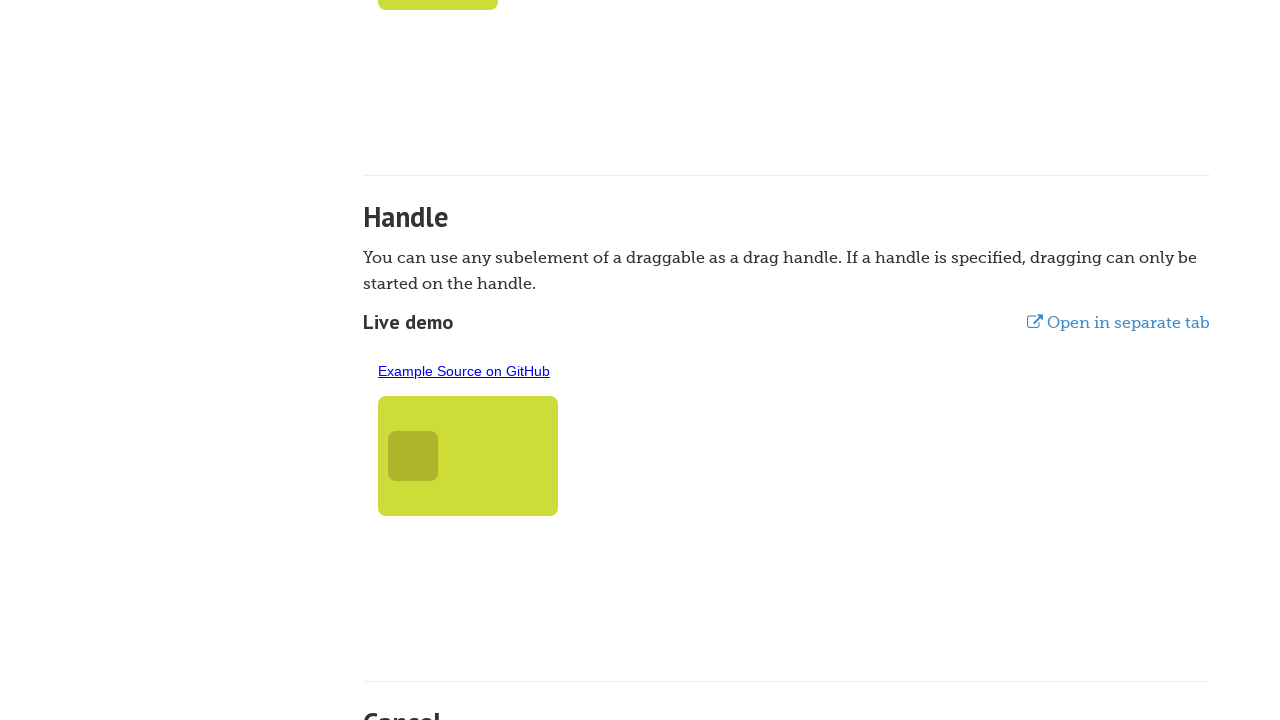

Waited 1 second after scroll 9 of 10
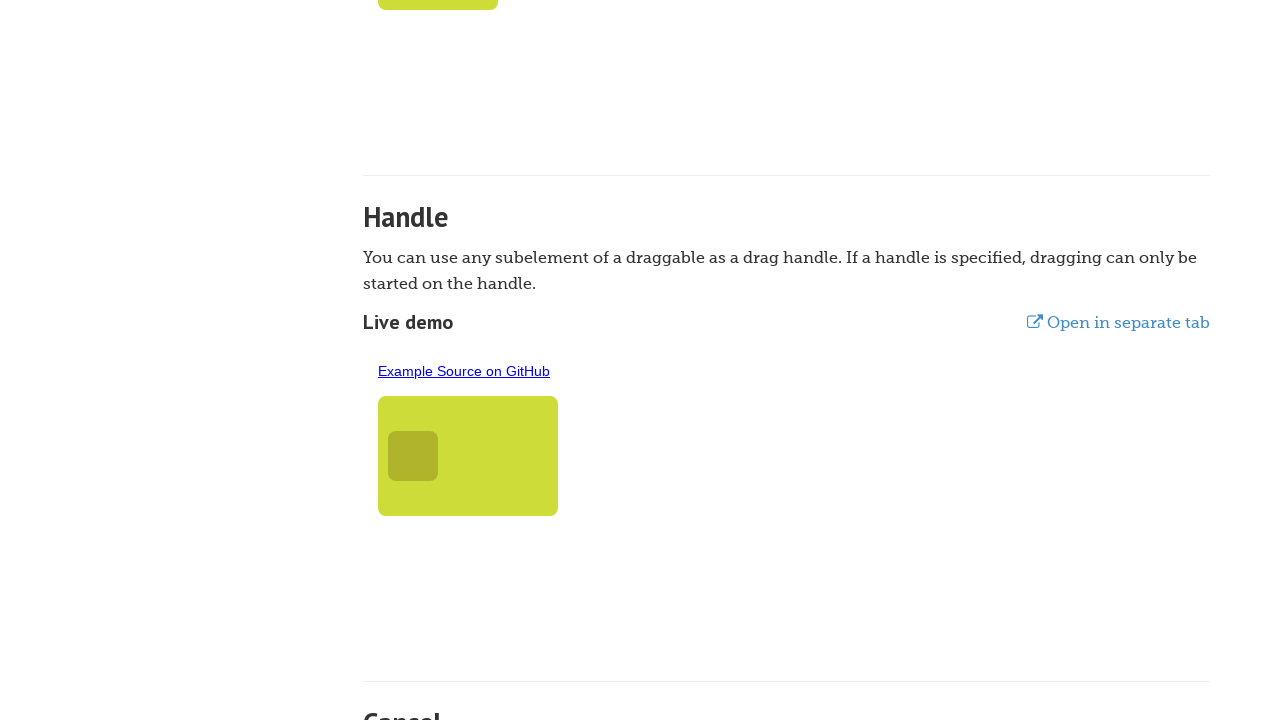

Scrolled down by 300 pixels (scroll 10 of 10)
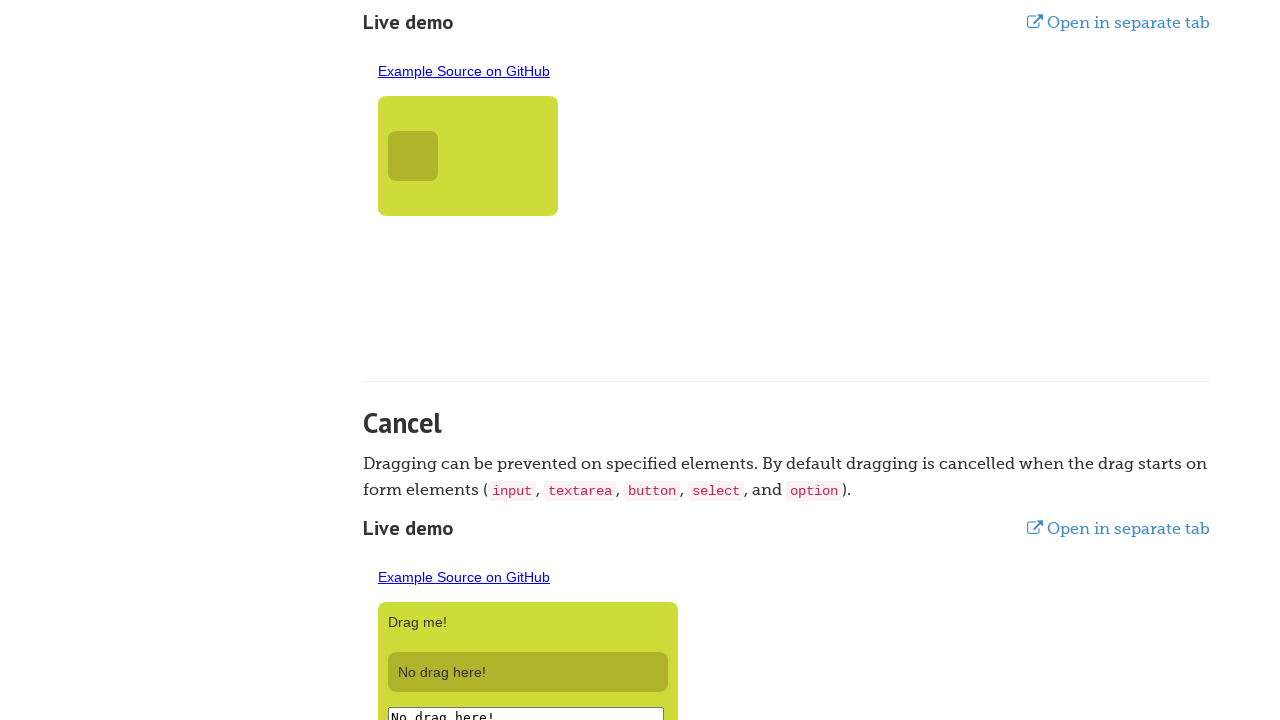

Waited 1 second after scroll 10 of 10
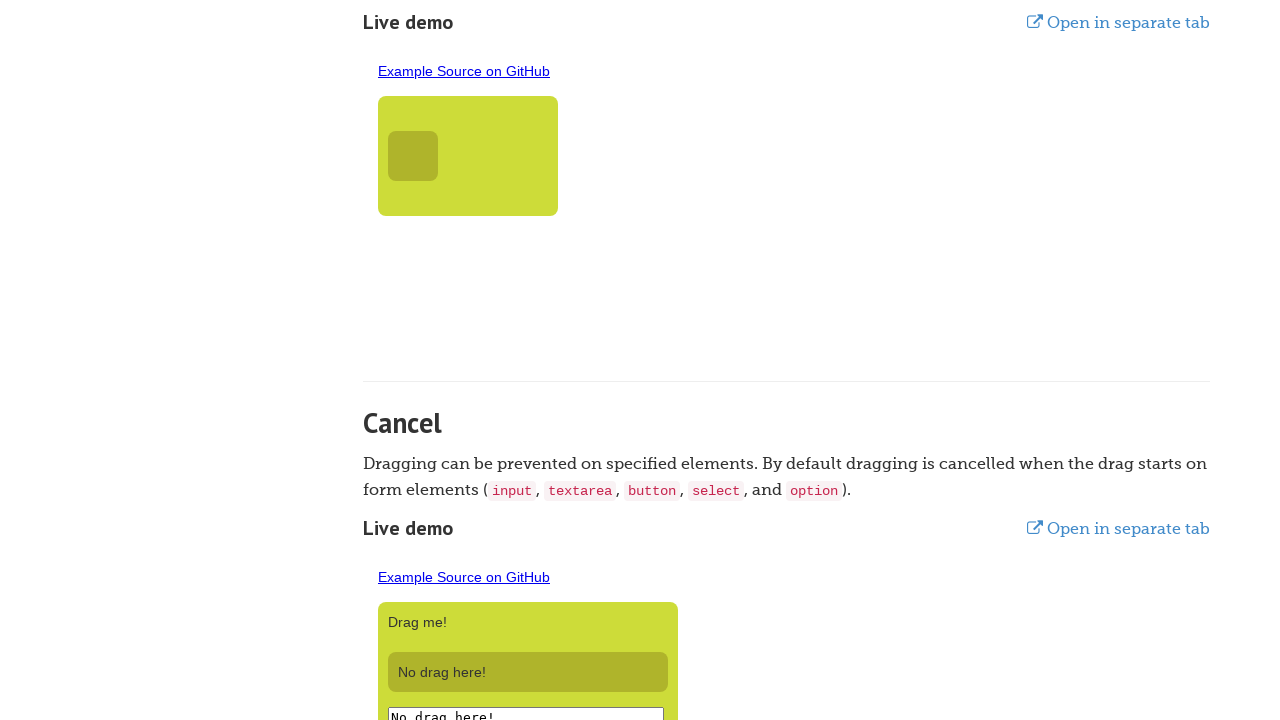

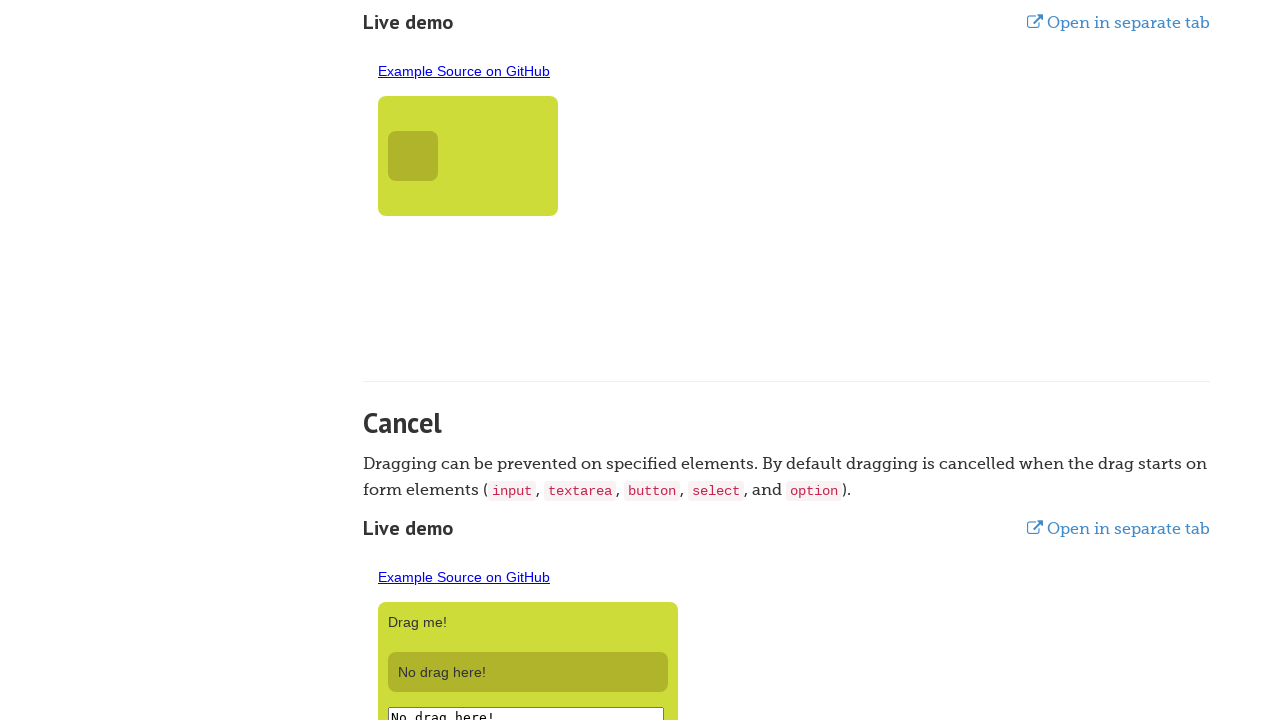